Tests clicking buttons that open a new window and a new tab, then switches to the new tab

Starting URL: https://rahulshettyacademy.com/AutomationPractice/

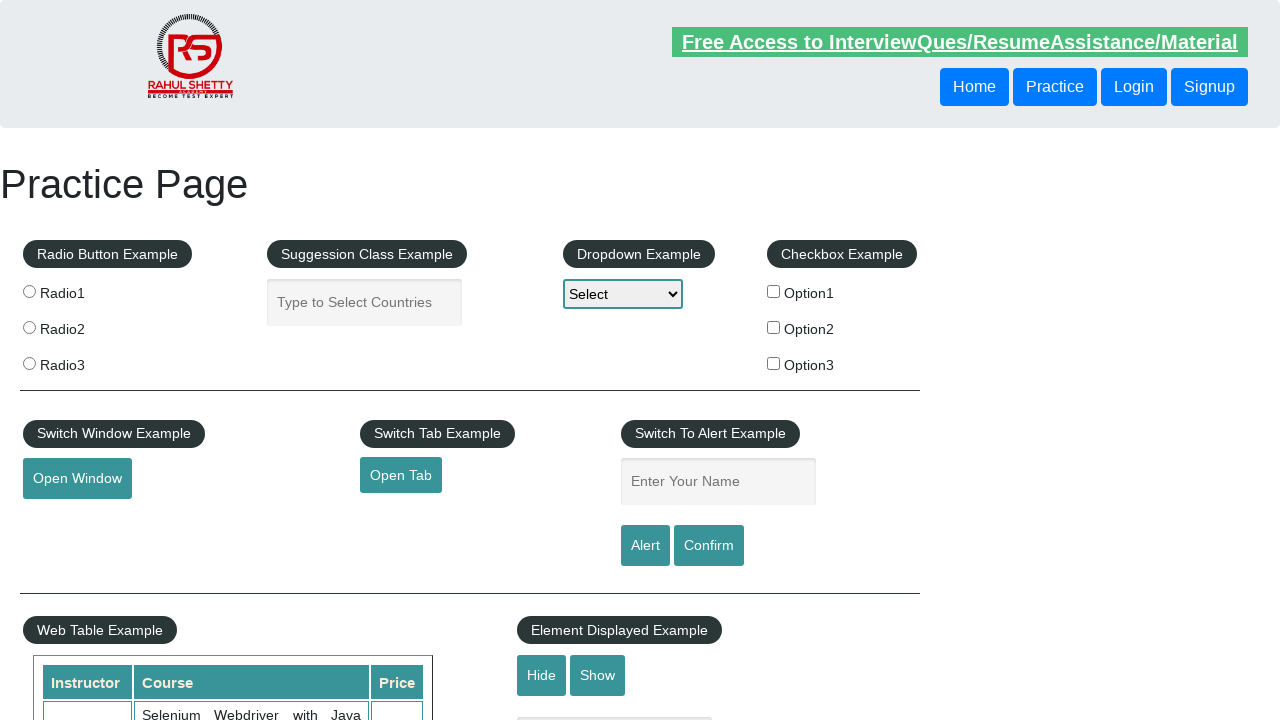

Clicked the open window button at (77, 479) on #openwindow
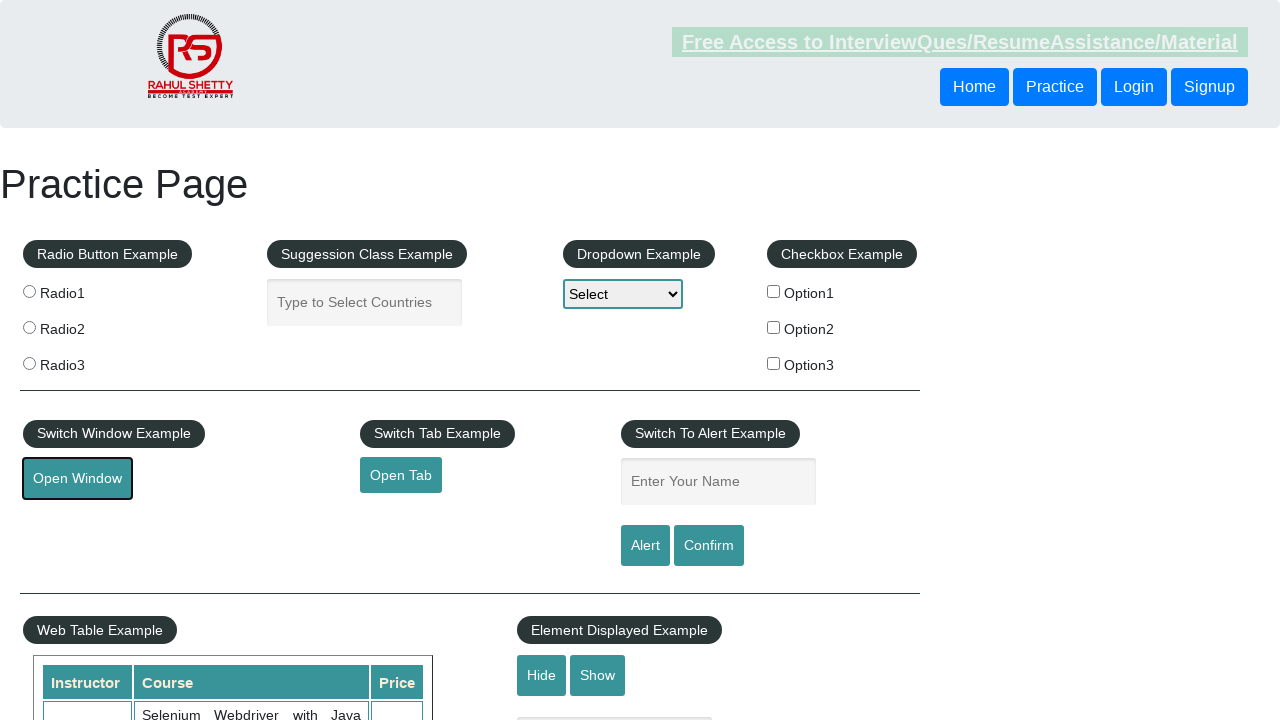

Clicked the open tab button at (401, 475) on #opentab
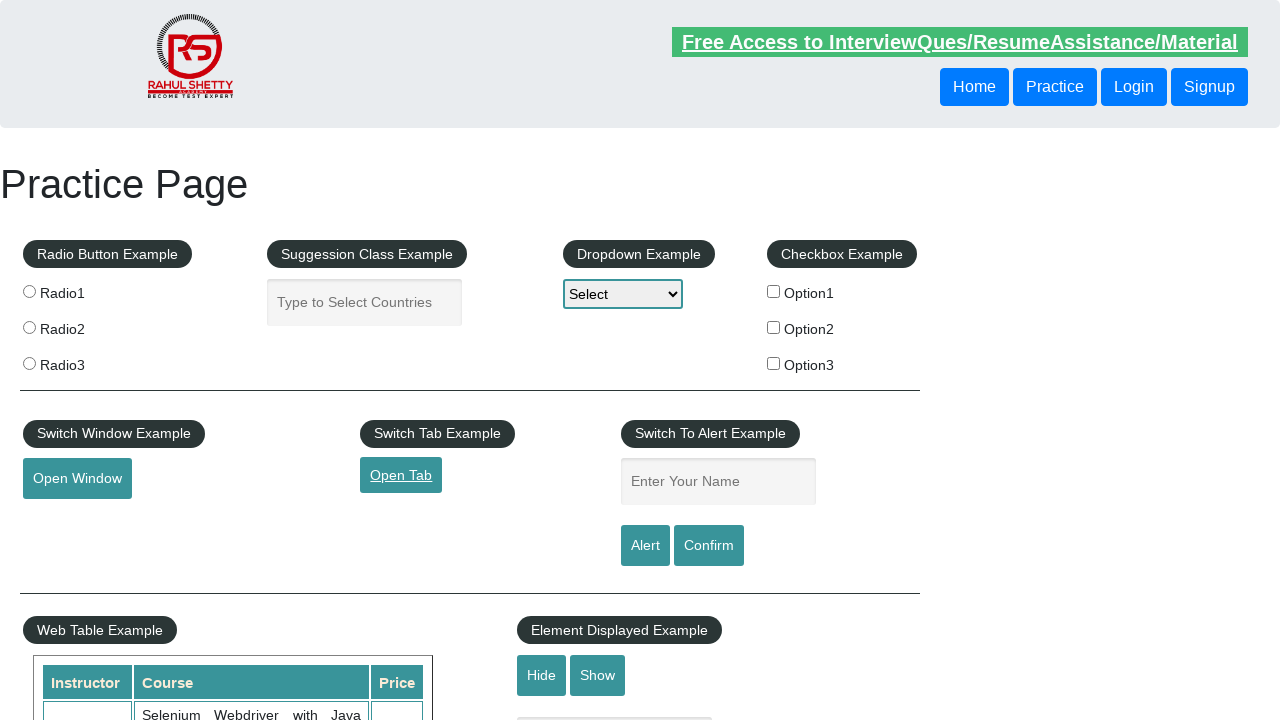

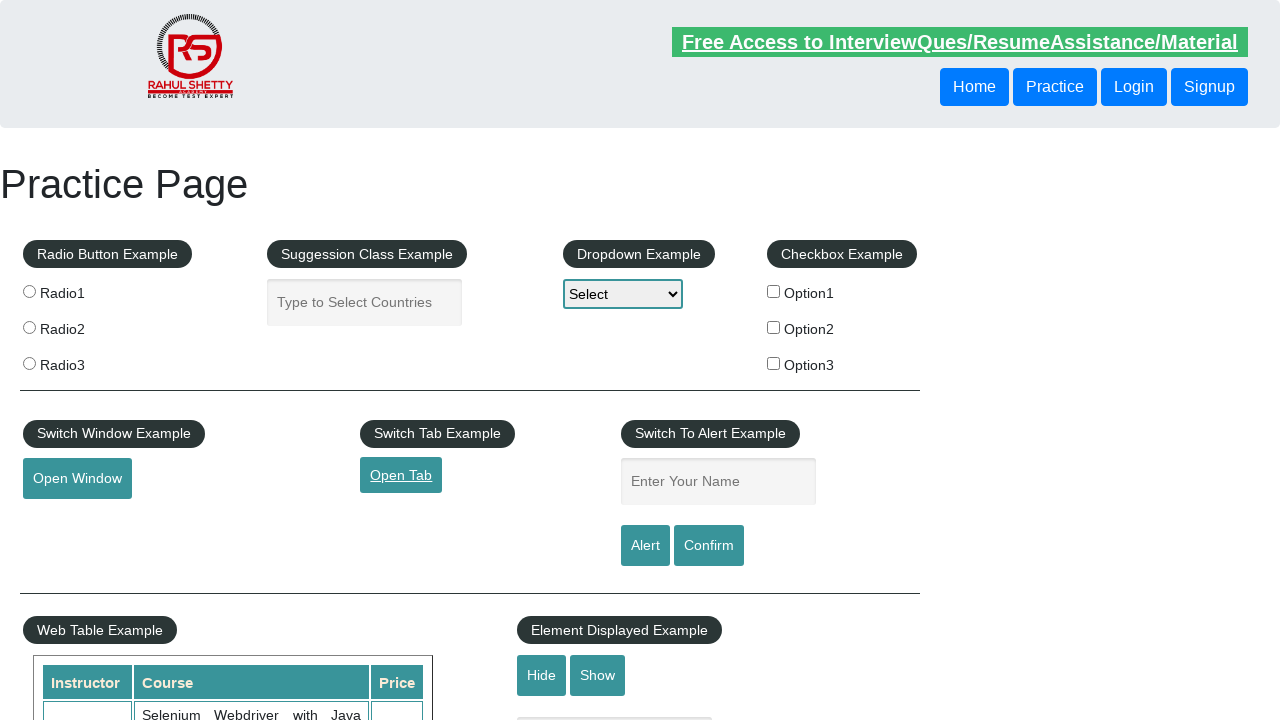